Tests an explicit wait scenario where the user waits for a price to change to $100, then clicks a book button, calculates an answer based on a displayed value using a mathematical formula, fills in the answer field, and submits the form.

Starting URL: http://suninjuly.github.io/explicit_wait2.html

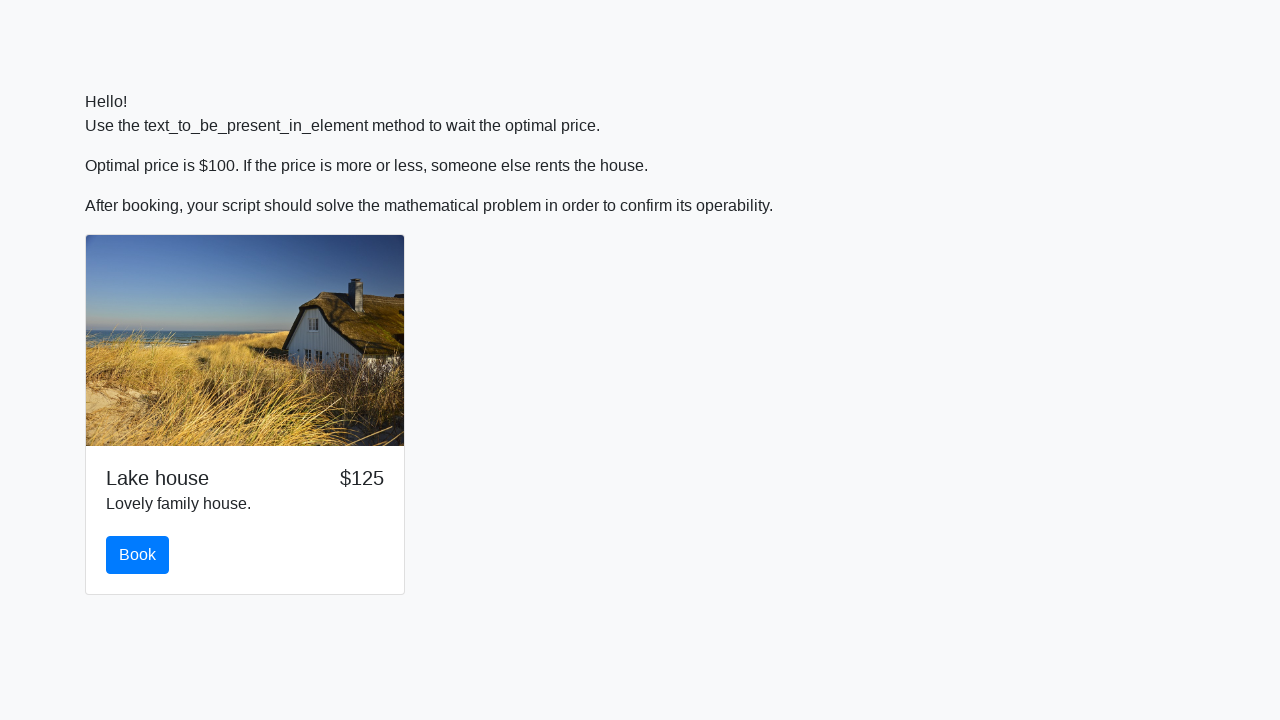

Waited for price to change to $100
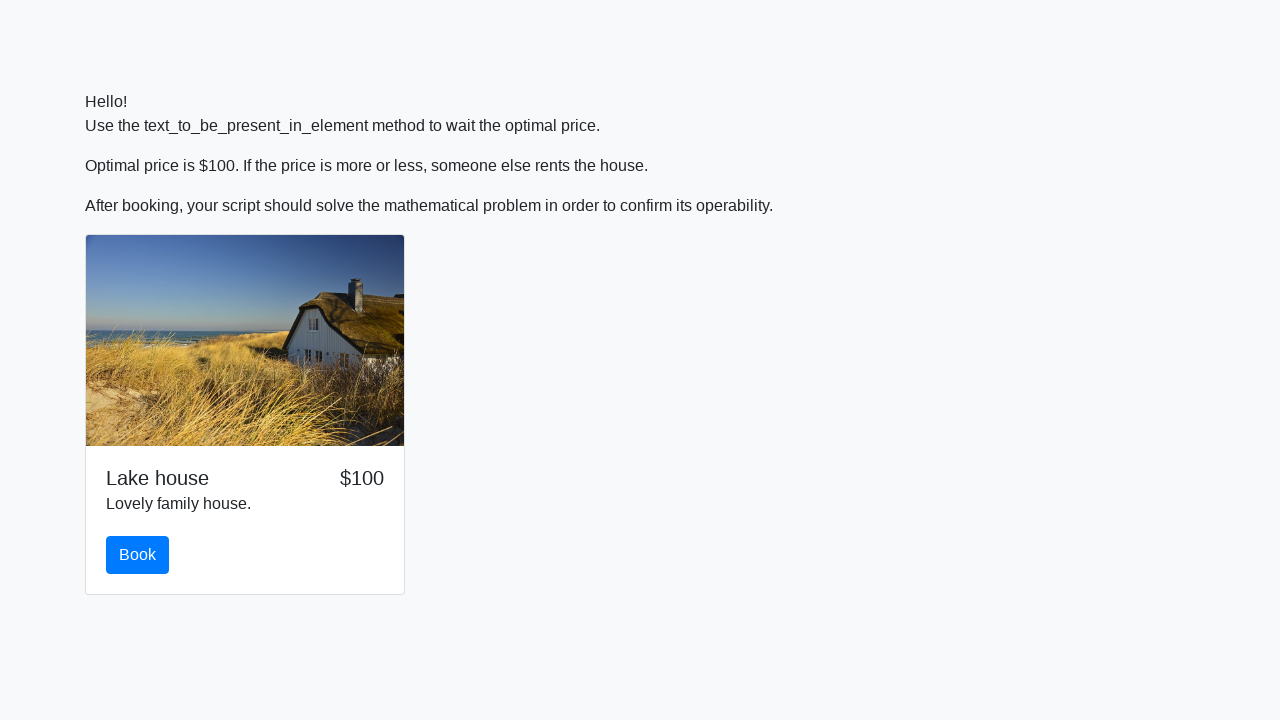

Clicked the book button at (138, 555) on #book
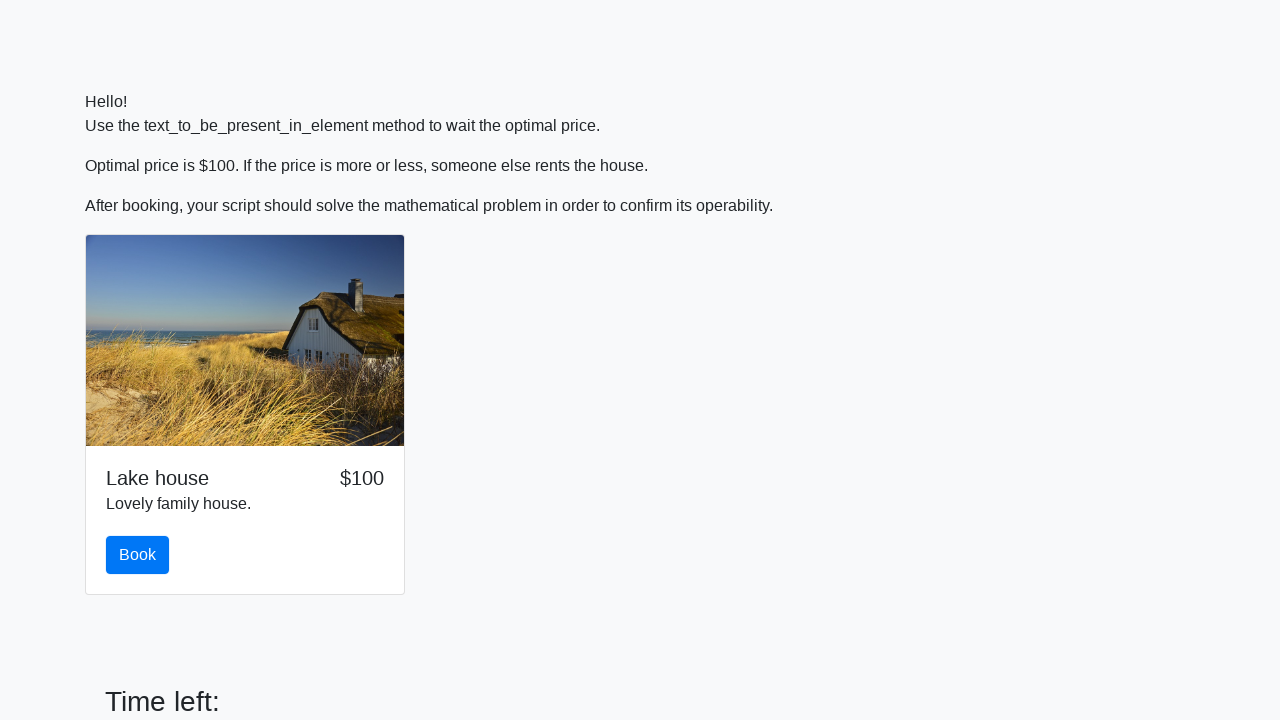

Retrieved input value: 592
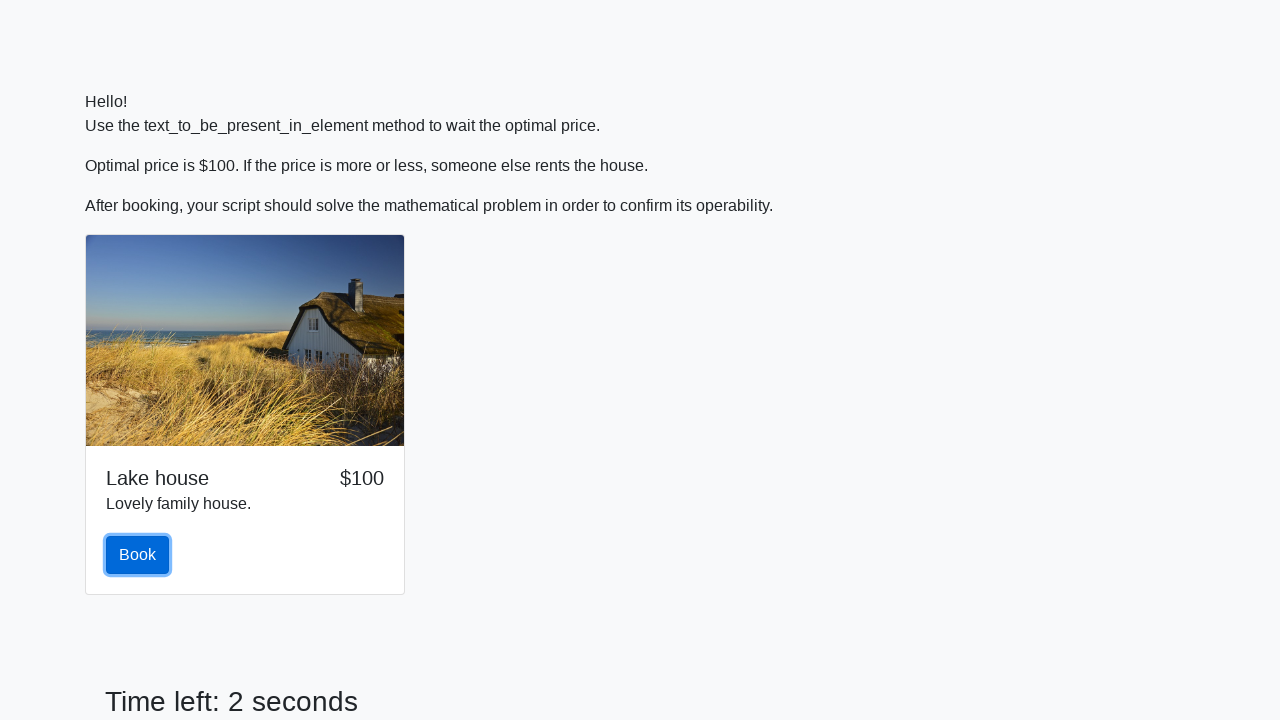

Calculated answer using formula: 2.4667055803333575
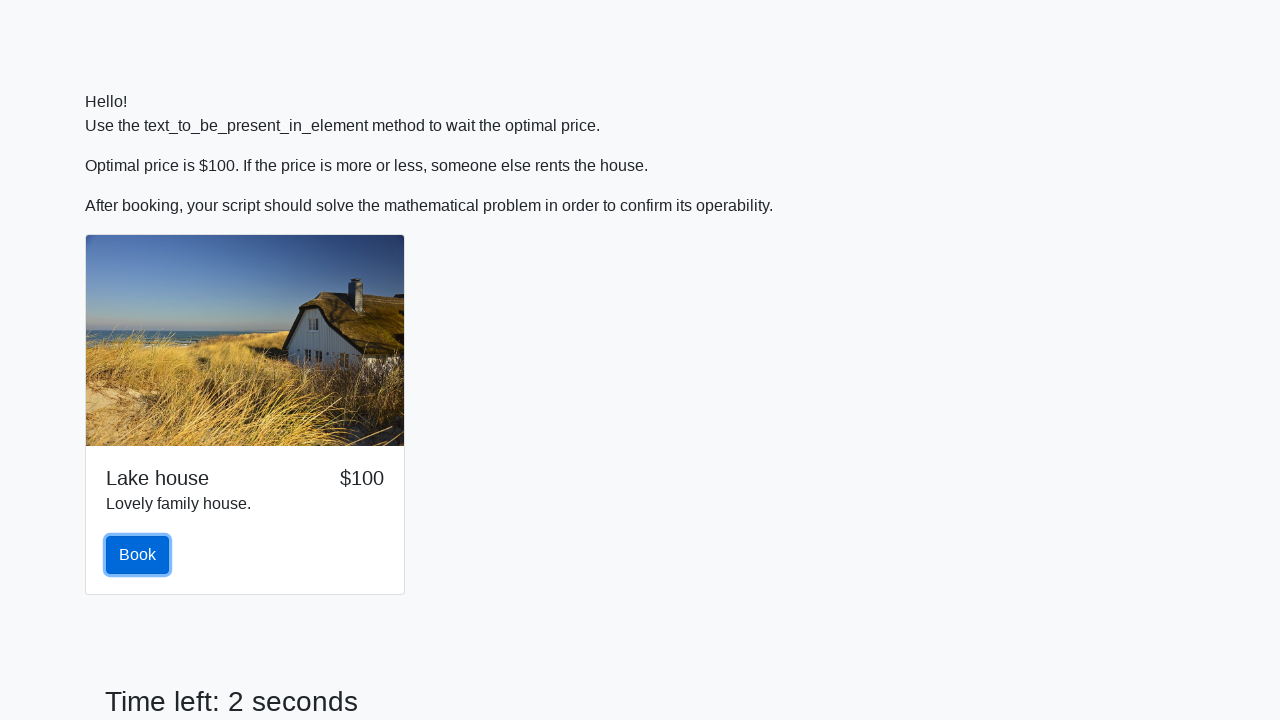

Filled answer field with calculated value: 2.4667055803333575 on #answer
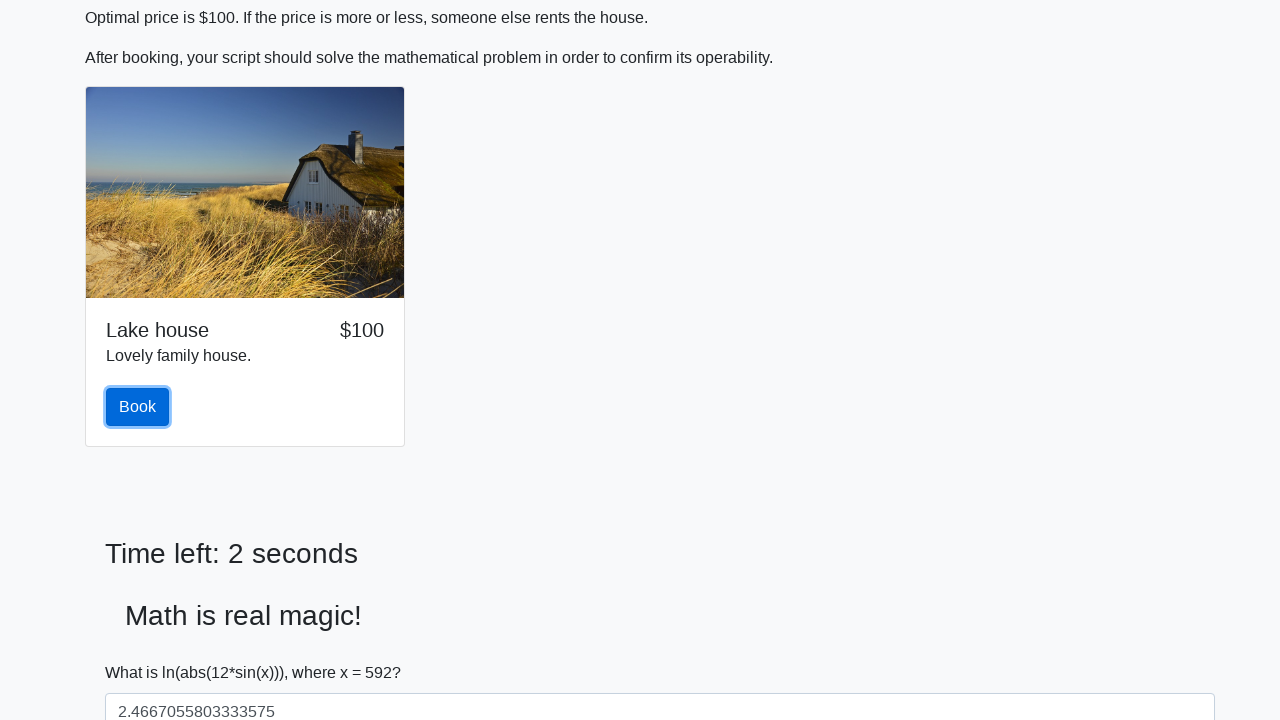

Clicked submit button to submit the form at (143, 651) on button[type='submit']
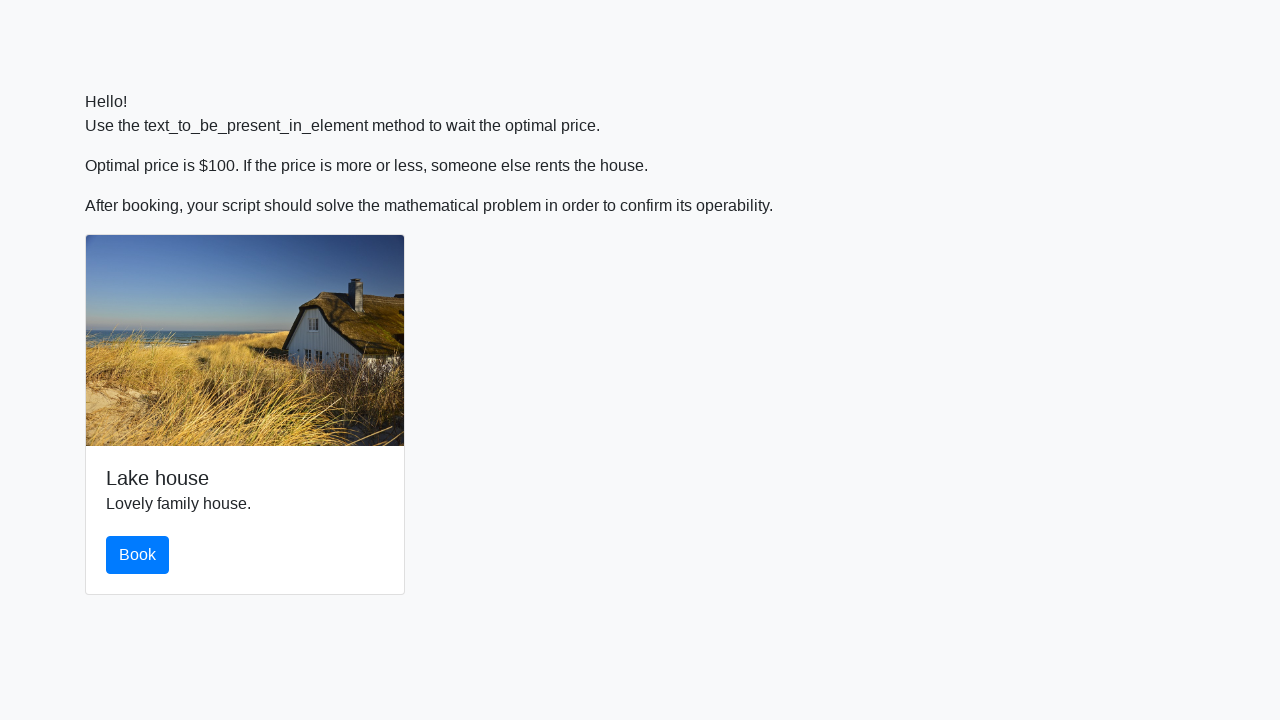

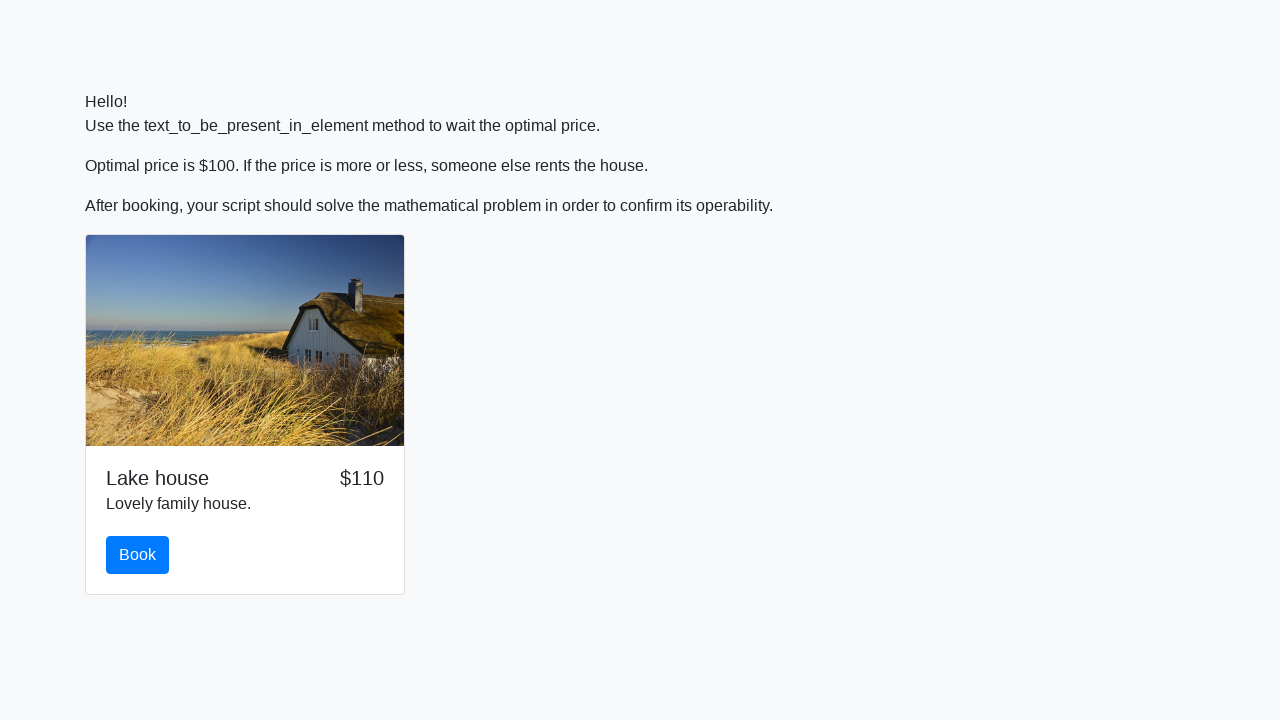